Tests page scrolling functionality by scrolling to a specific link element and clicking it to open a page in the same window

Starting URL: http://www.testdiary.com/training/selenium/selenium-test-page/

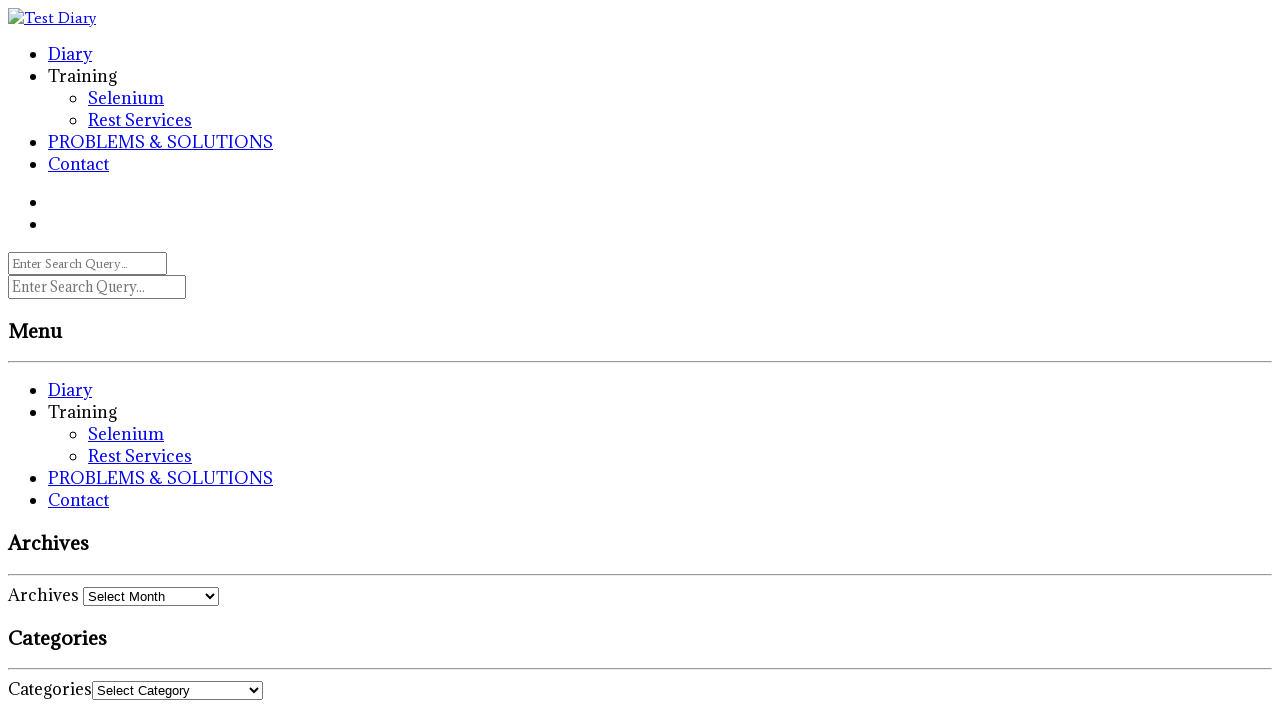

Waited for 'Open page in the same window' link to become visible
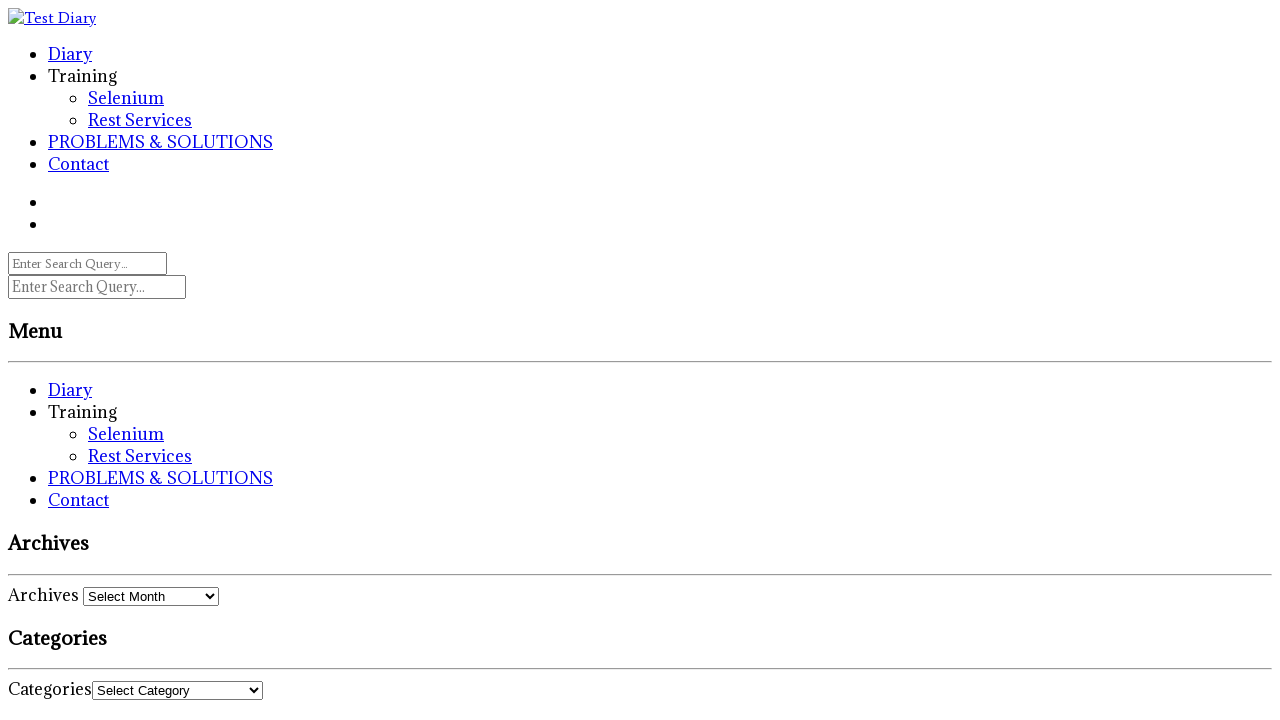

Located the 'Open page in the same window' link element
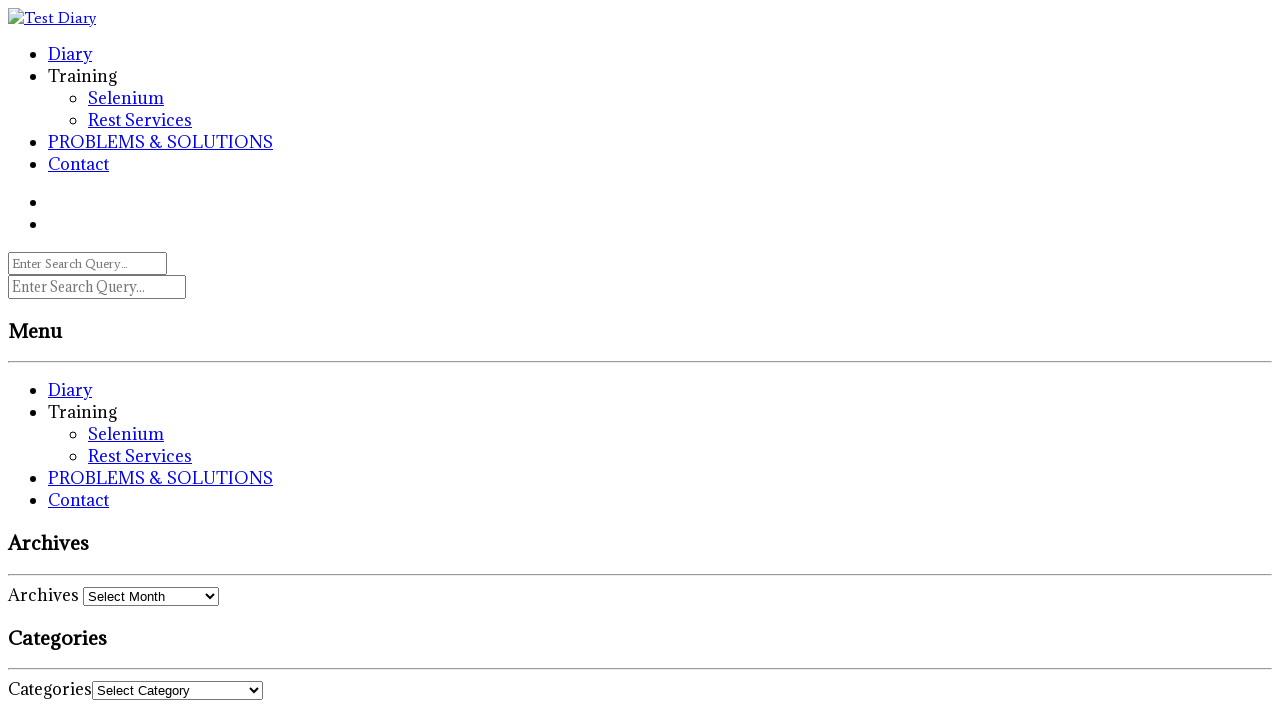

Scrolled to the link element if needed
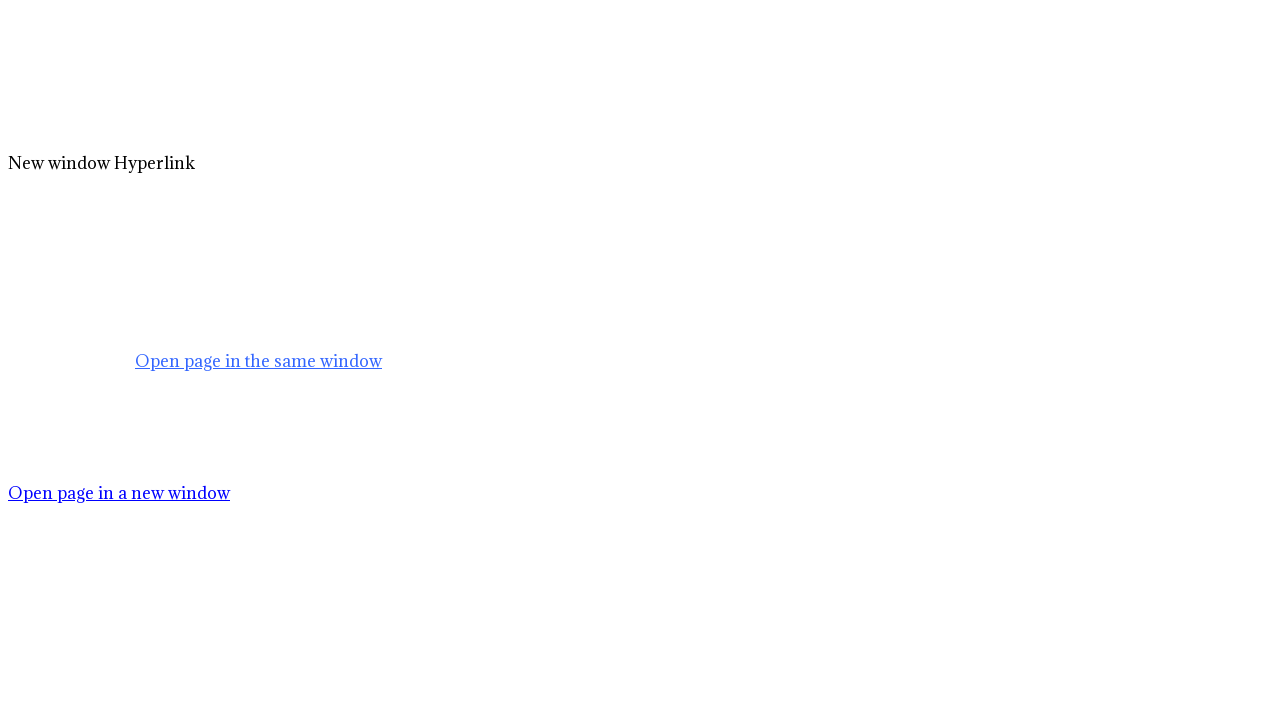

Clicked on the 'Open page in the same window' link at (258, 361) on a:has-text('Open page in the same window')
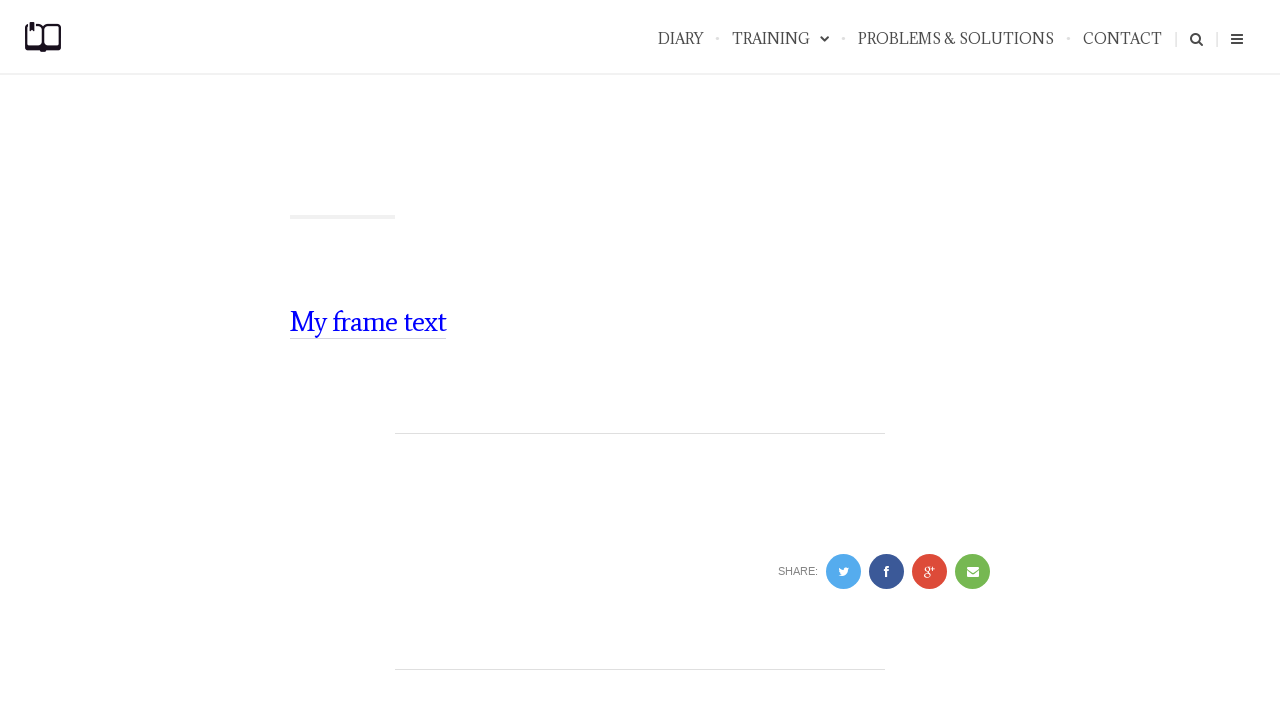

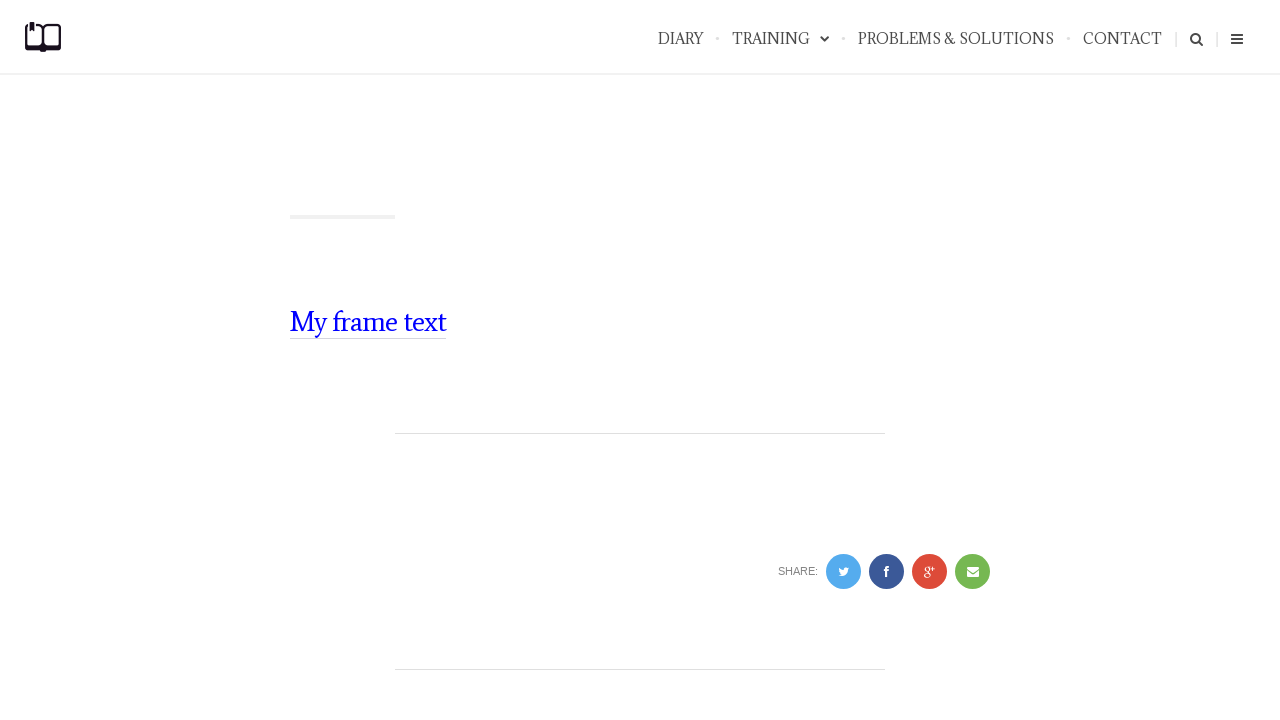